Clicks a button, accepts a JavaScript alert, reads a value, calculates an answer, fills it in, and submits the form.

Starting URL: http://suninjuly.github.io/alert_accept.html

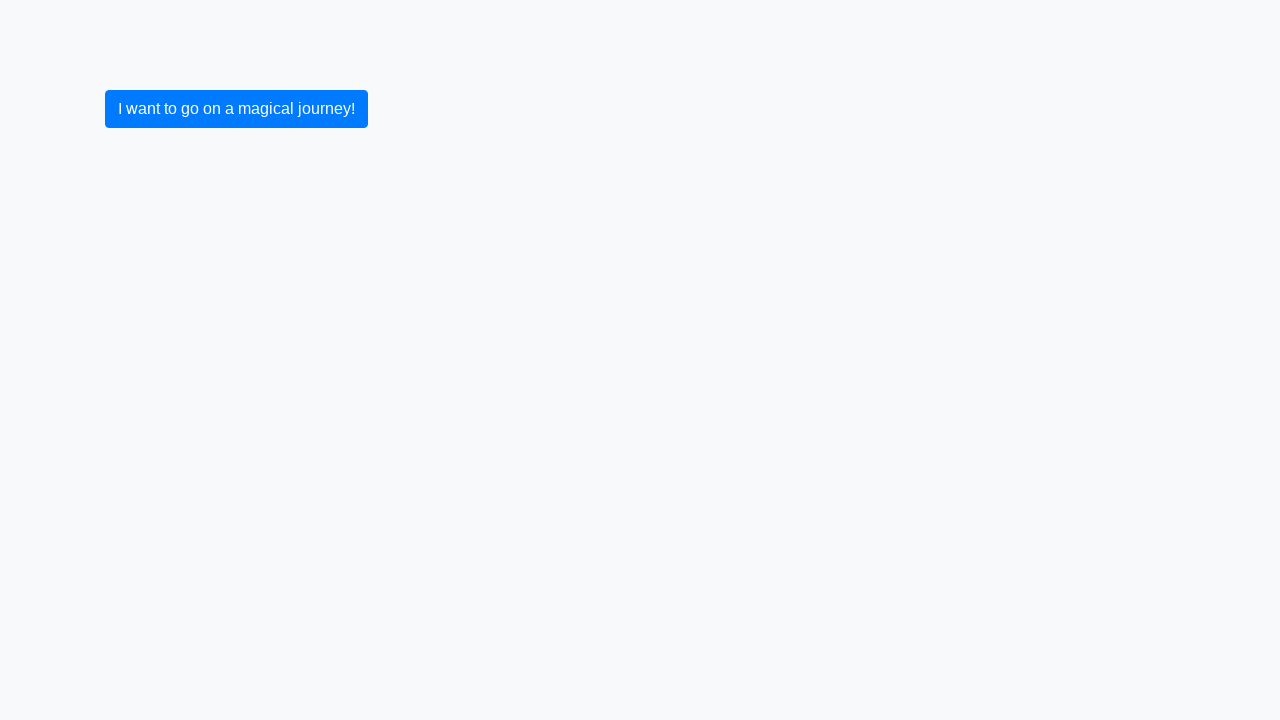

Set up dialog handler to accept JavaScript alerts
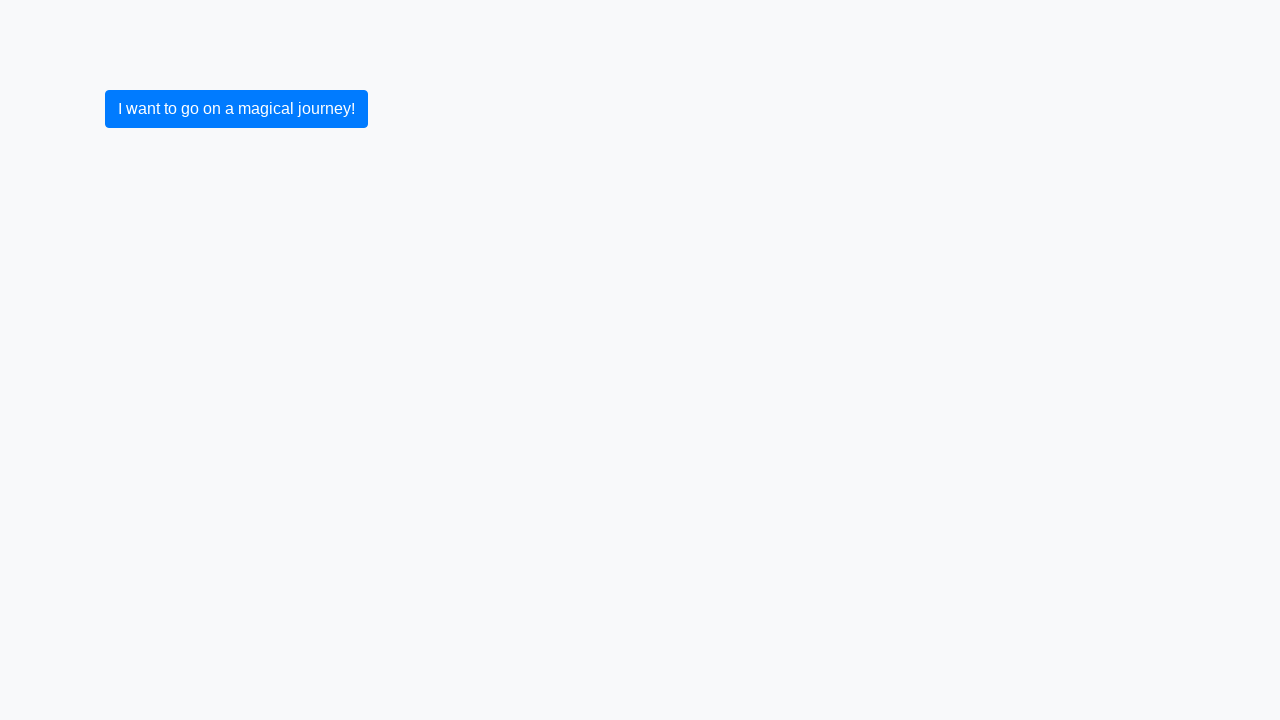

Clicked button to trigger JavaScript alert at (236, 109) on button.btn
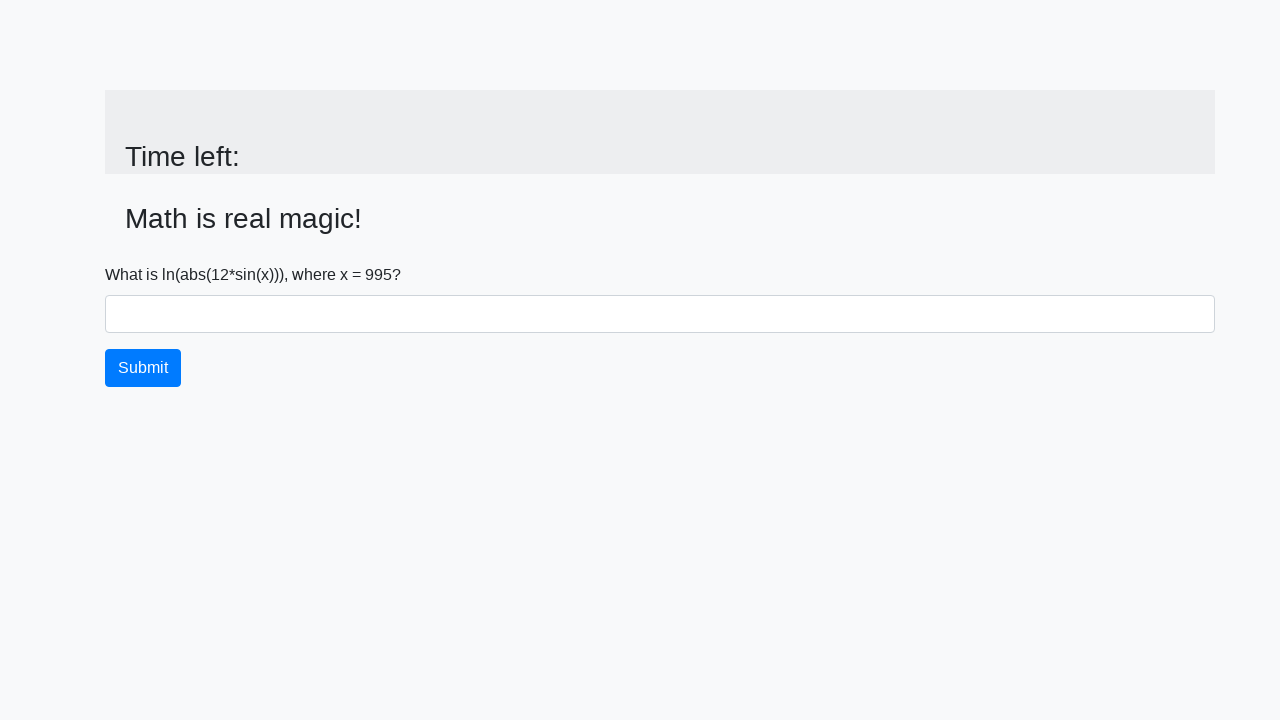

Alert was accepted and input value element loaded
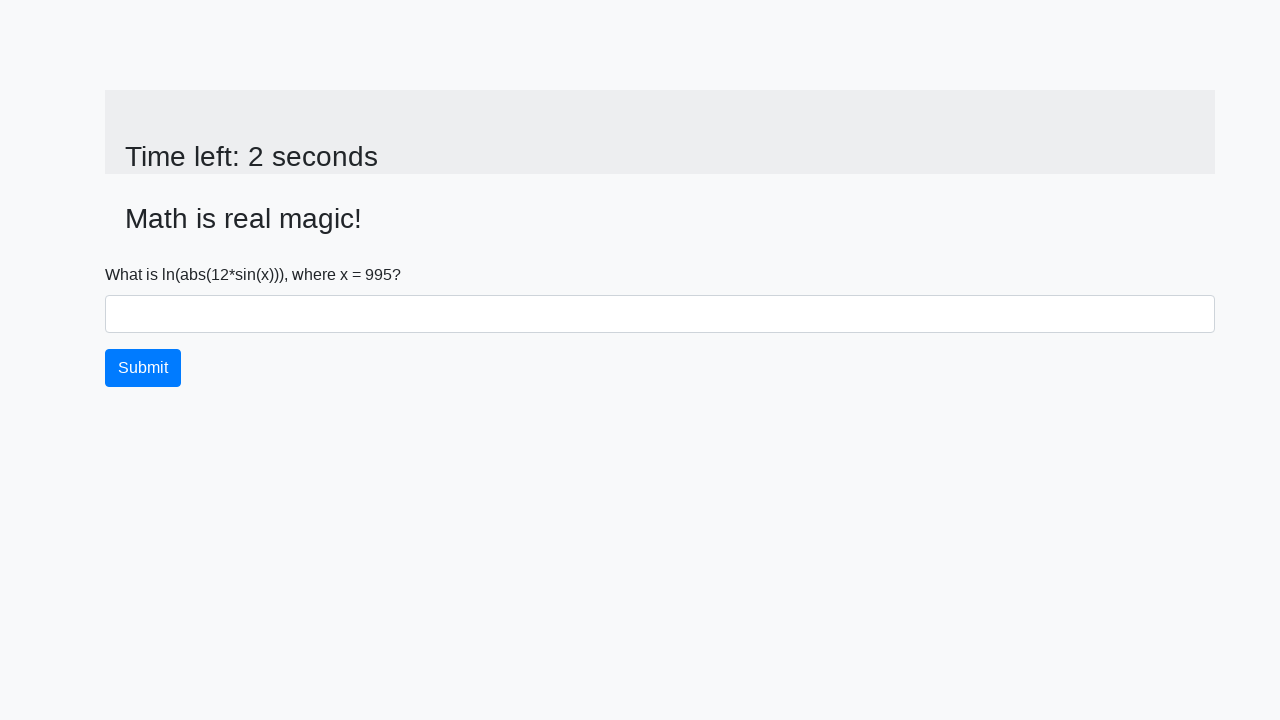

Retrieved input value: 995
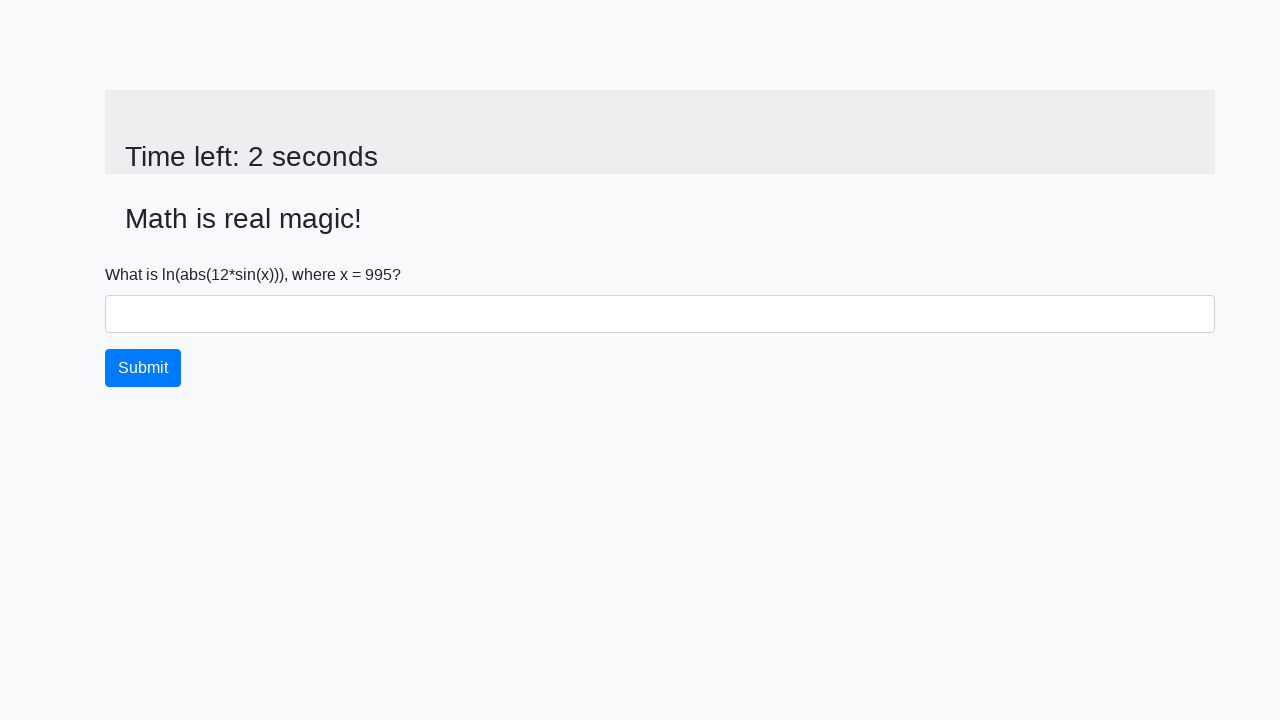

Calculated answer using formula: log(abs(12 * sin(x))) = 2.22850798272707
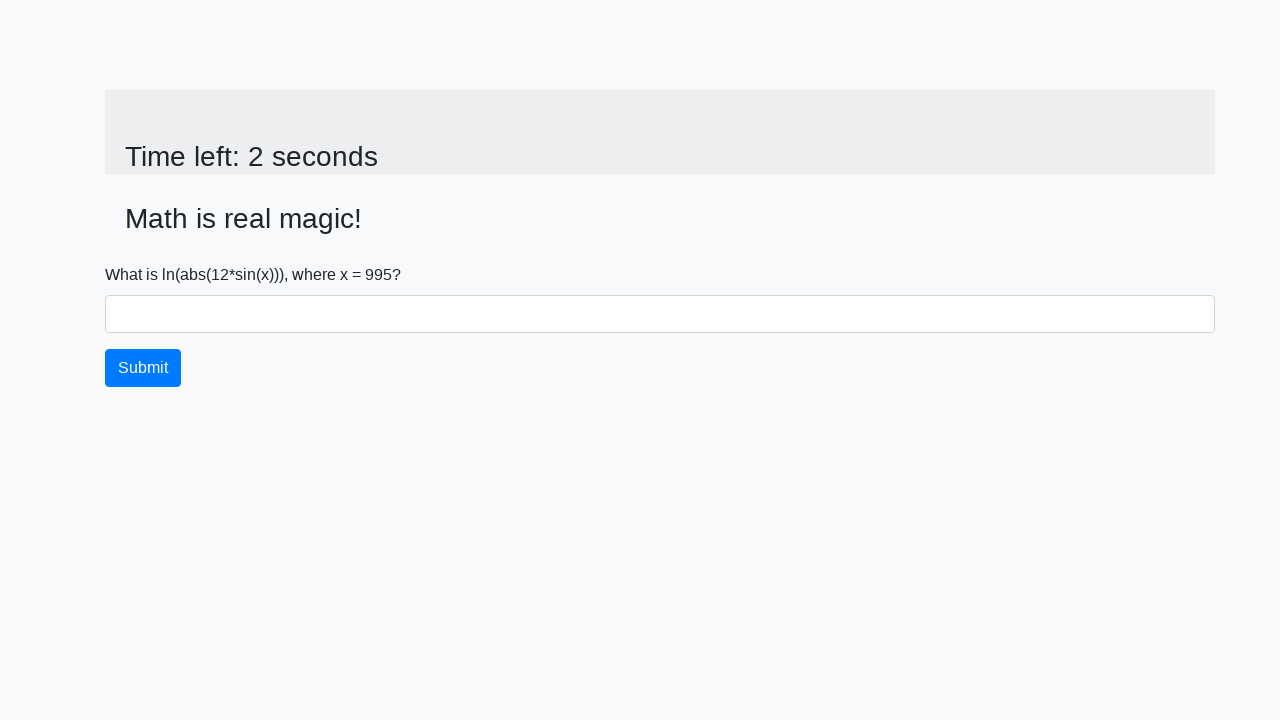

Filled answer field with calculated value: 2.22850798272707 on #answer
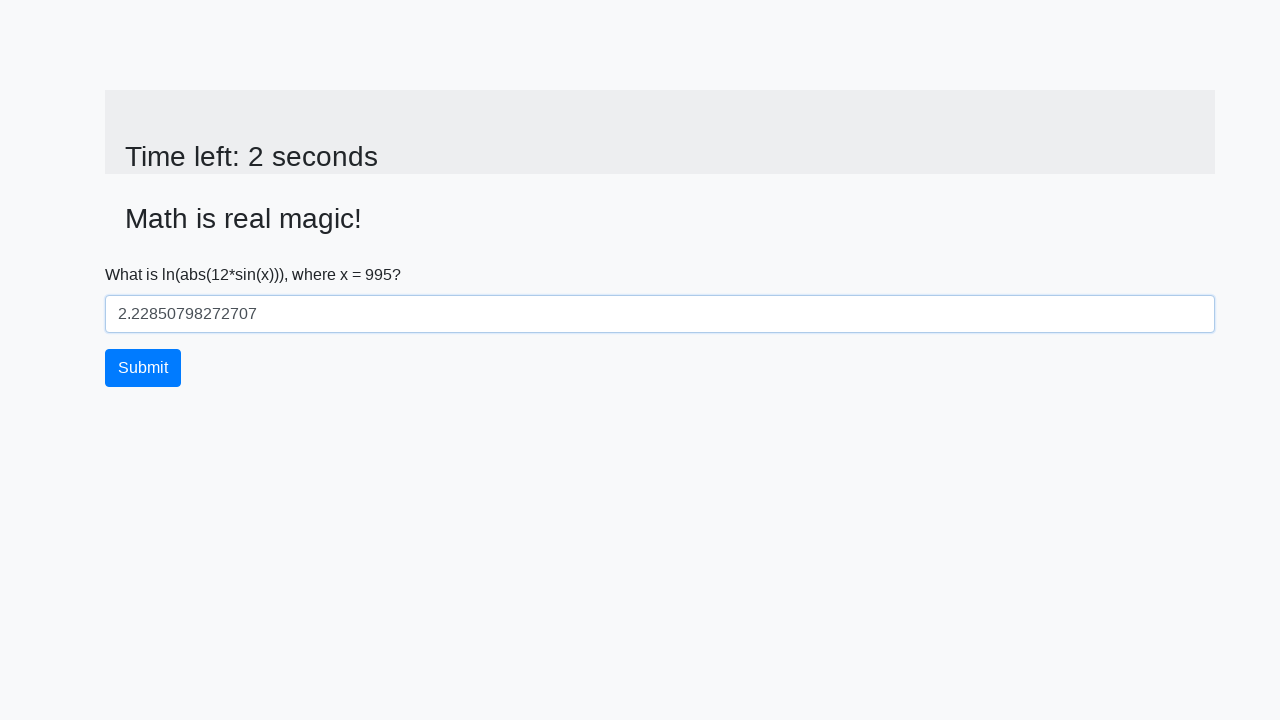

Clicked submit button to submit the form at (143, 368) on button.btn
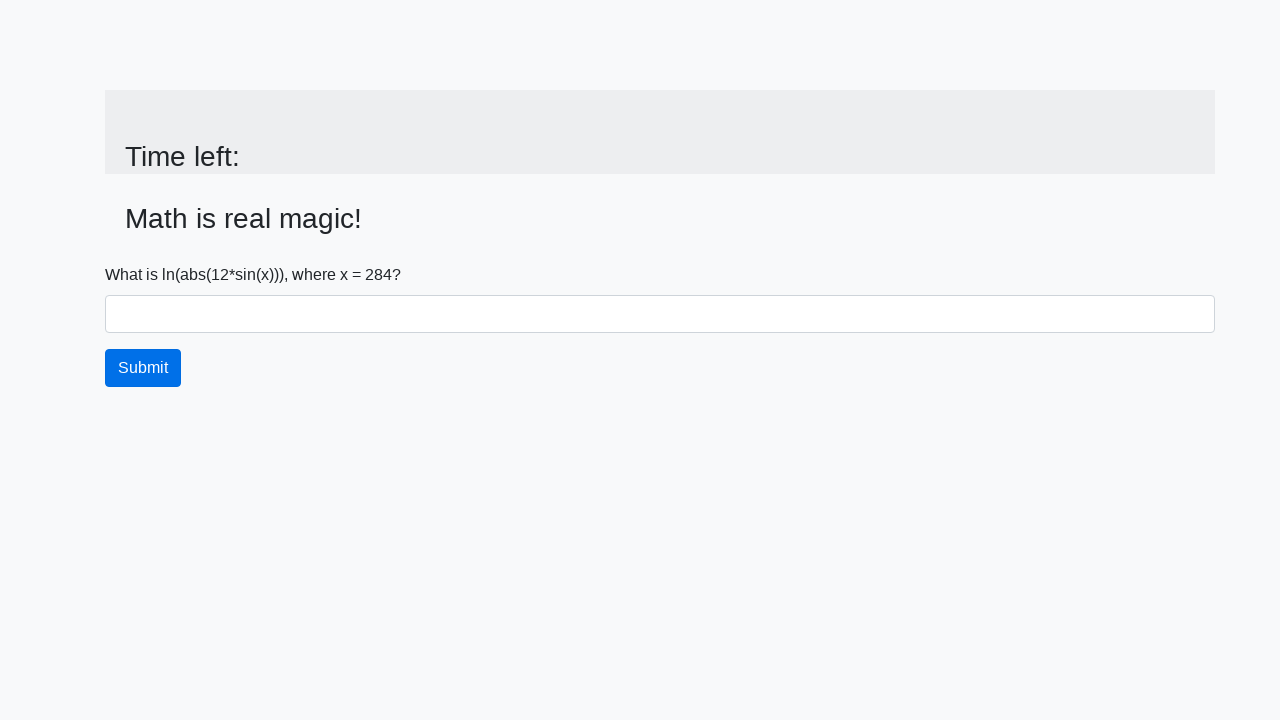

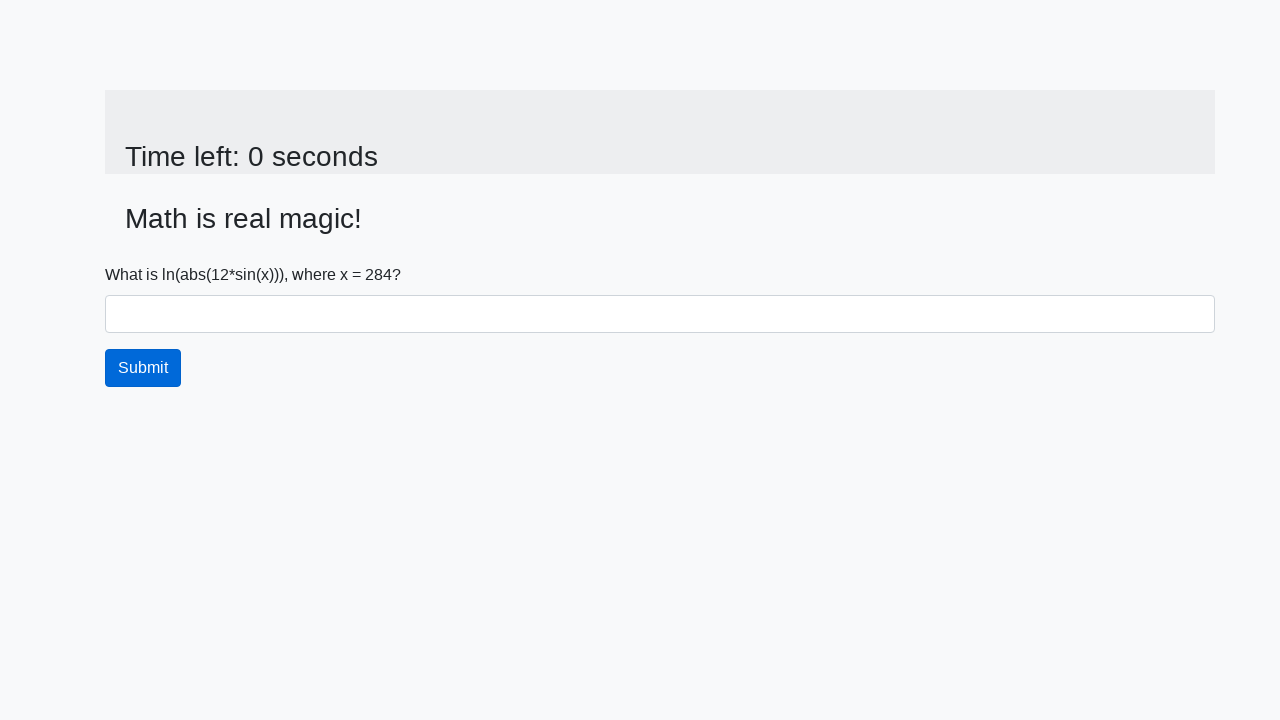